Tests marking individual todo items as complete by checking their checkboxes

Starting URL: https://demo.playwright.dev/todomvc

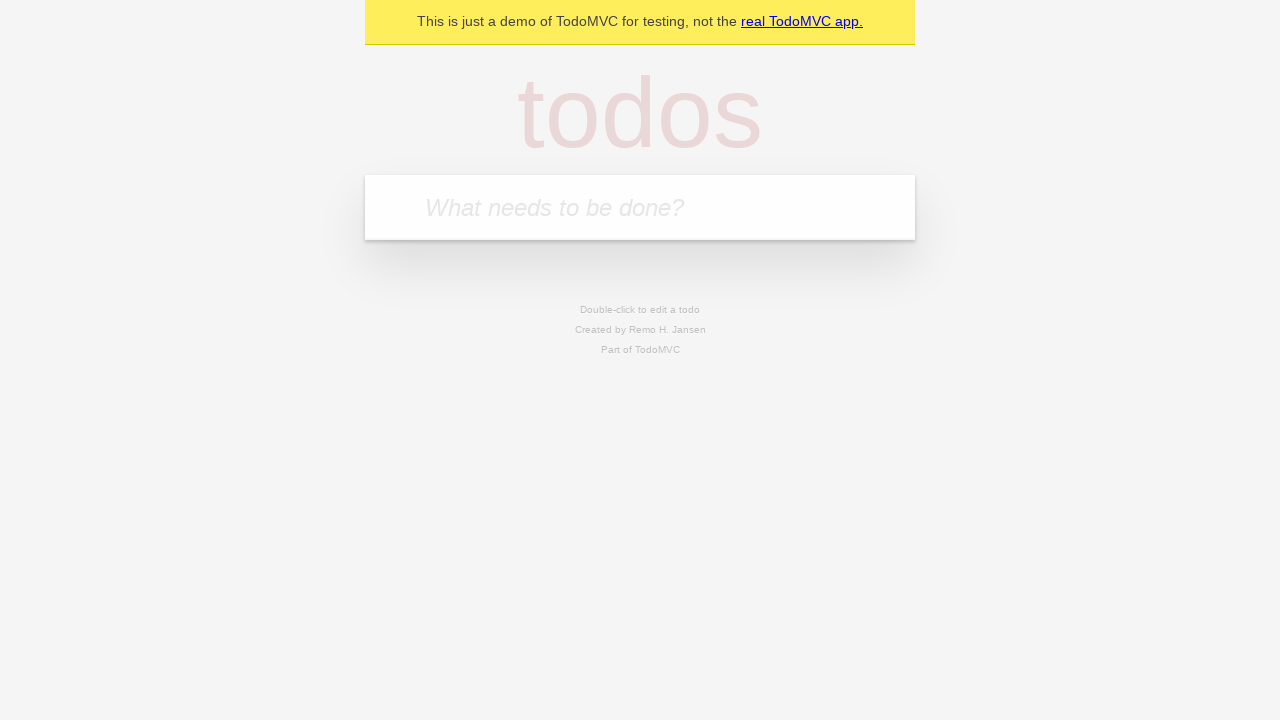

Filled todo input with 'buy some cheese' on internal:attr=[placeholder="What needs to be done?"i]
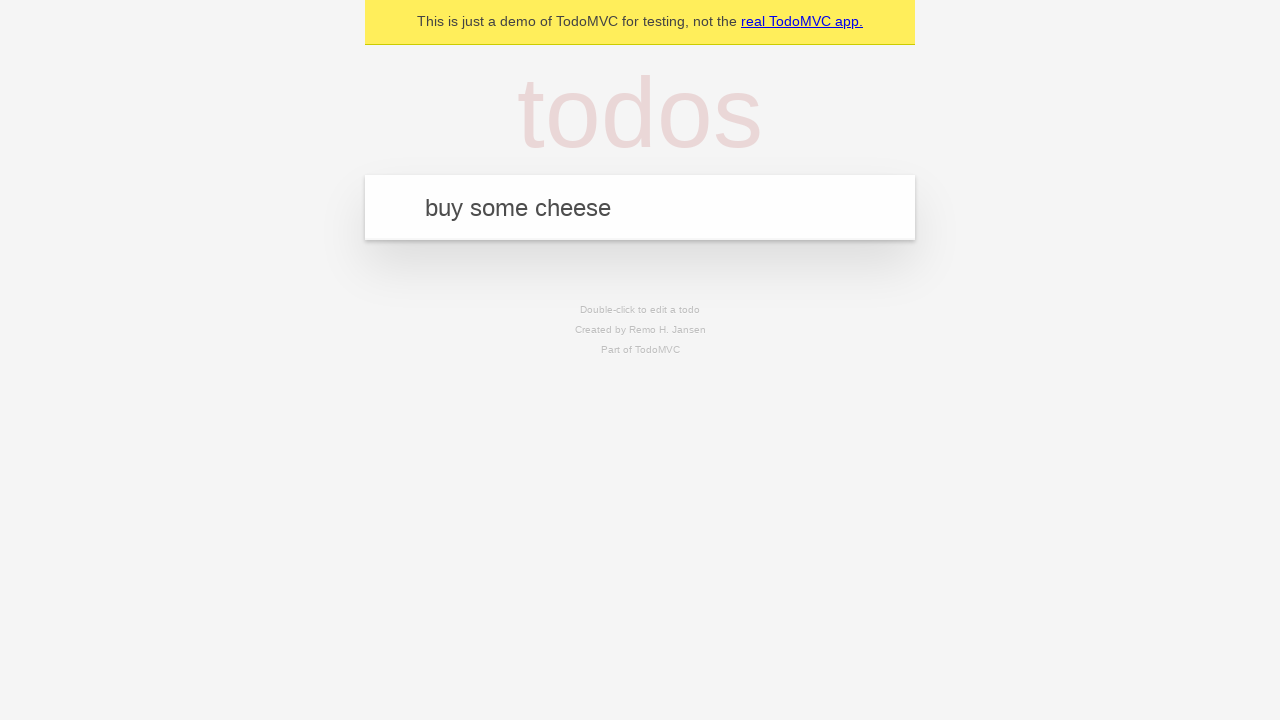

Pressed Enter to create first todo item on internal:attr=[placeholder="What needs to be done?"i]
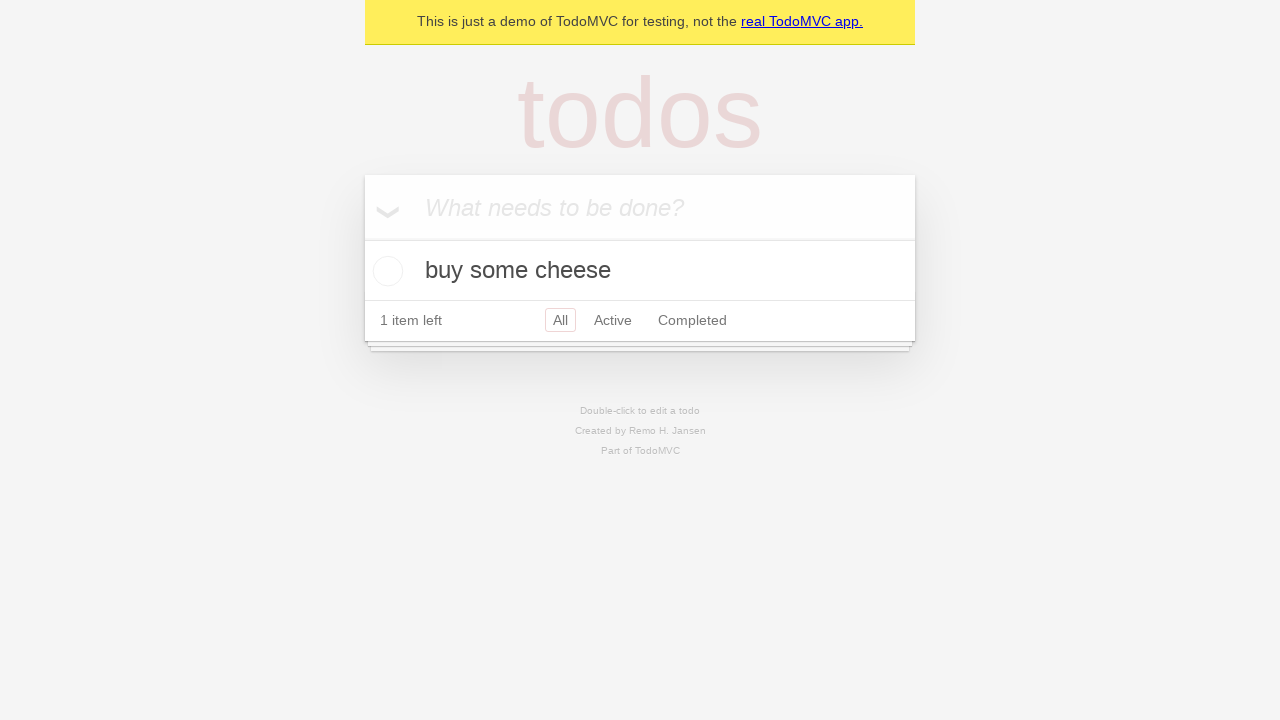

Filled todo input with 'feed the cat' on internal:attr=[placeholder="What needs to be done?"i]
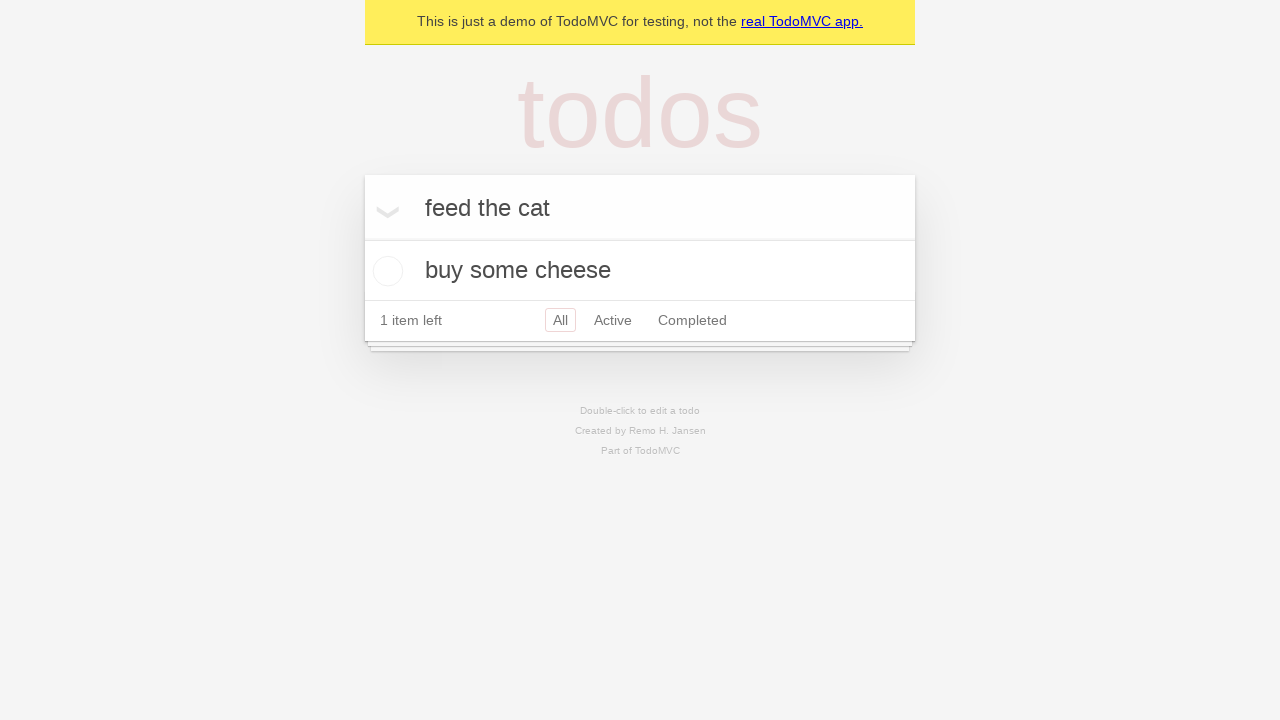

Pressed Enter to create second todo item on internal:attr=[placeholder="What needs to be done?"i]
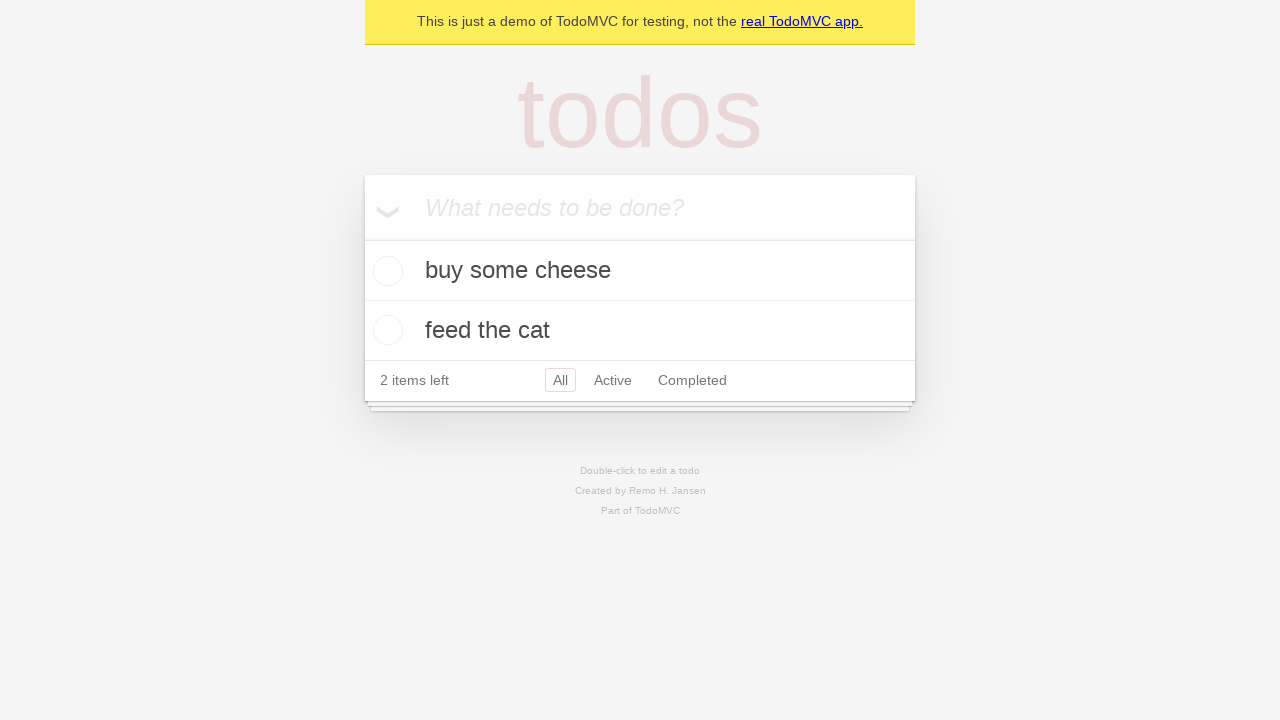

Checked first todo item 'buy some cheese' as complete at (385, 271) on internal:testid=[data-testid="todo-item"s] >> nth=0 >> internal:role=checkbox
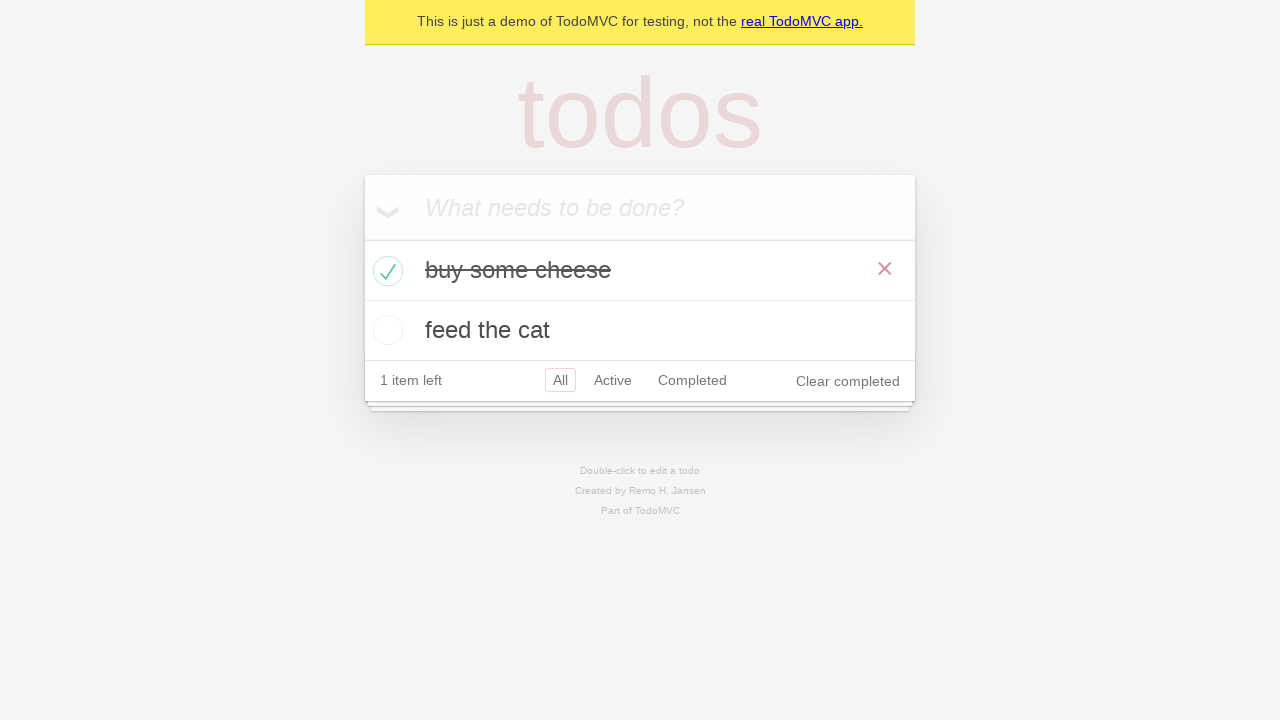

Checked second todo item 'feed the cat' as complete at (385, 330) on internal:testid=[data-testid="todo-item"s] >> nth=1 >> internal:role=checkbox
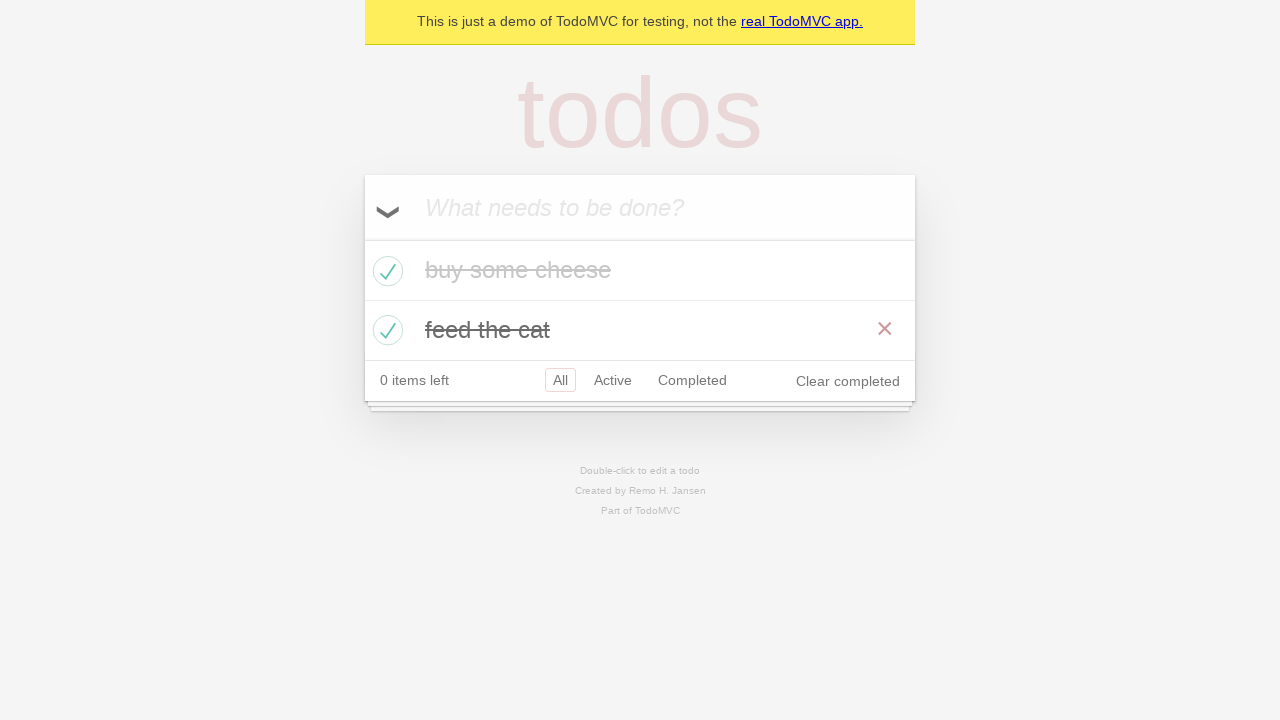

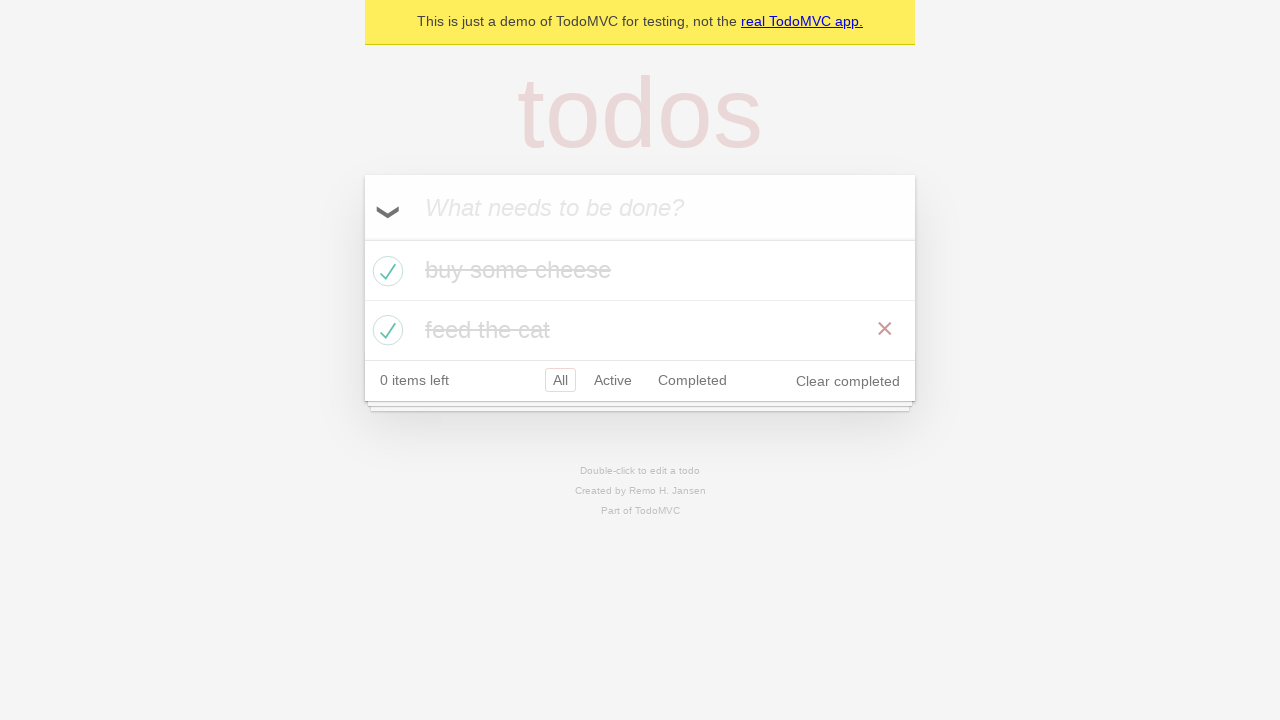